Tests tooltip functionality by hovering over a text field and verifying the tooltip text appears

Starting URL: https://demoqa.com/tool-tips/

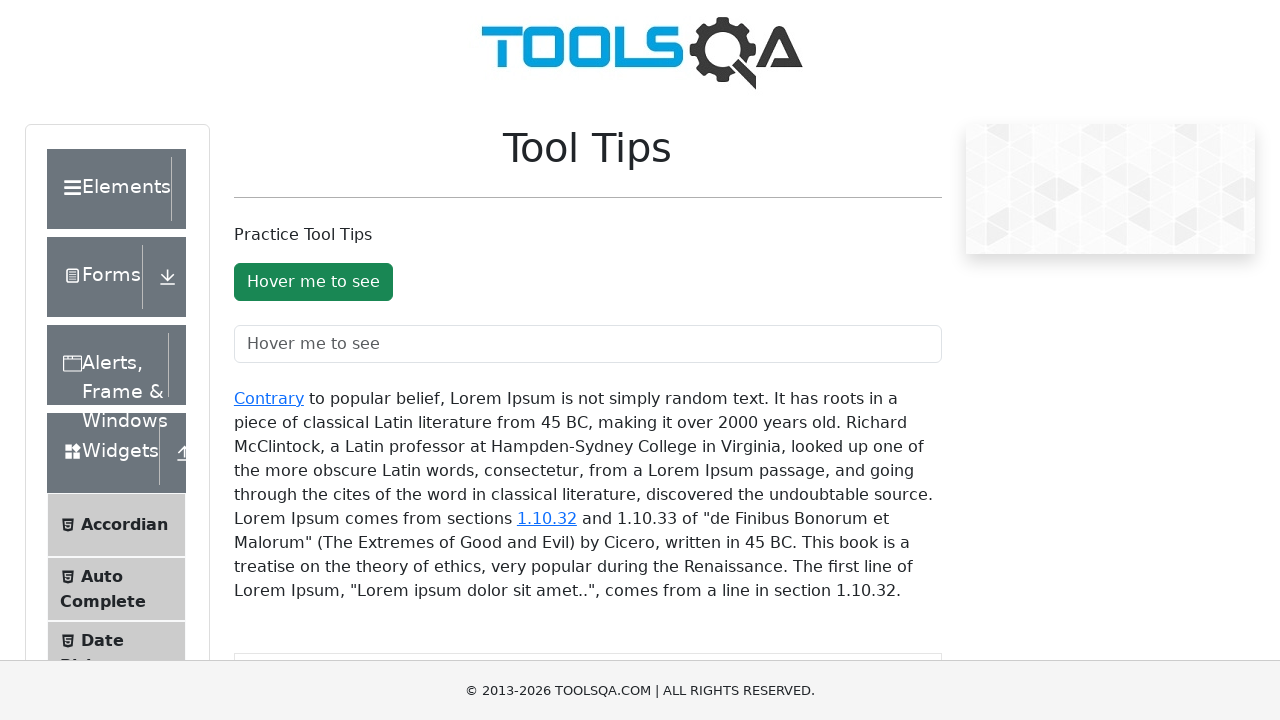

Hovered over the text field to trigger tooltip at (588, 344) on #toolTipTextField
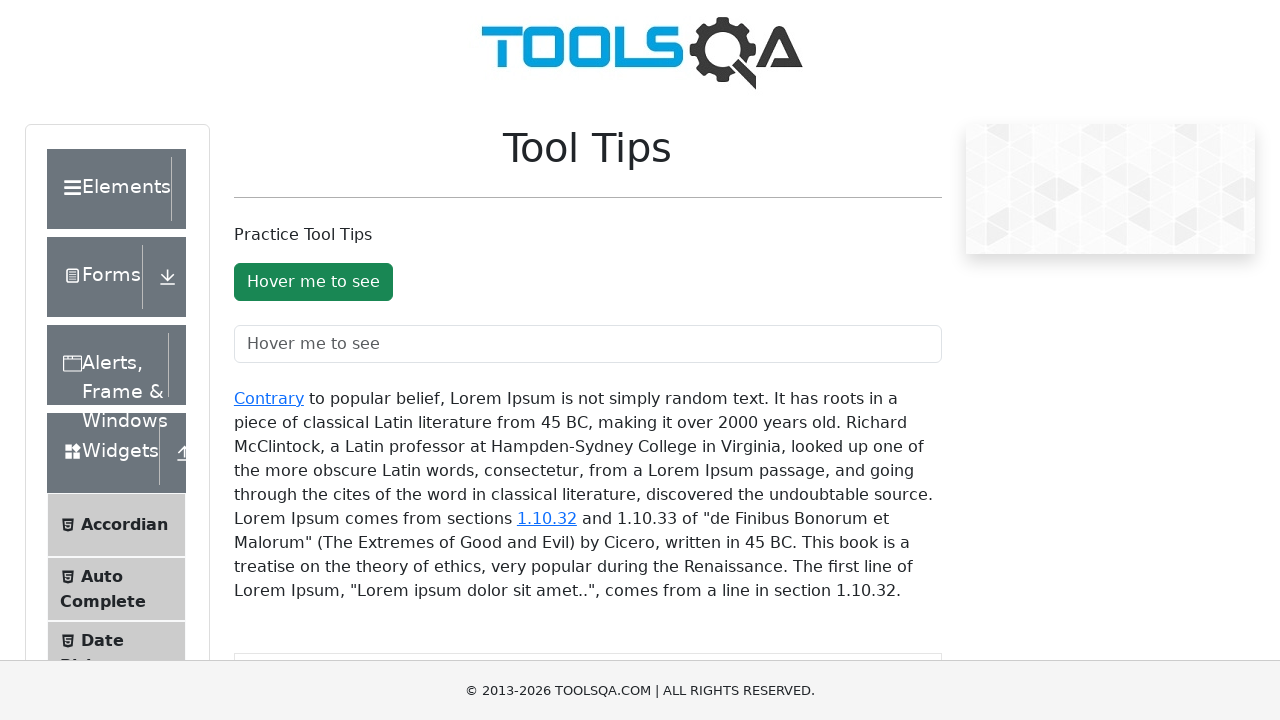

Tooltip appeared after hovering
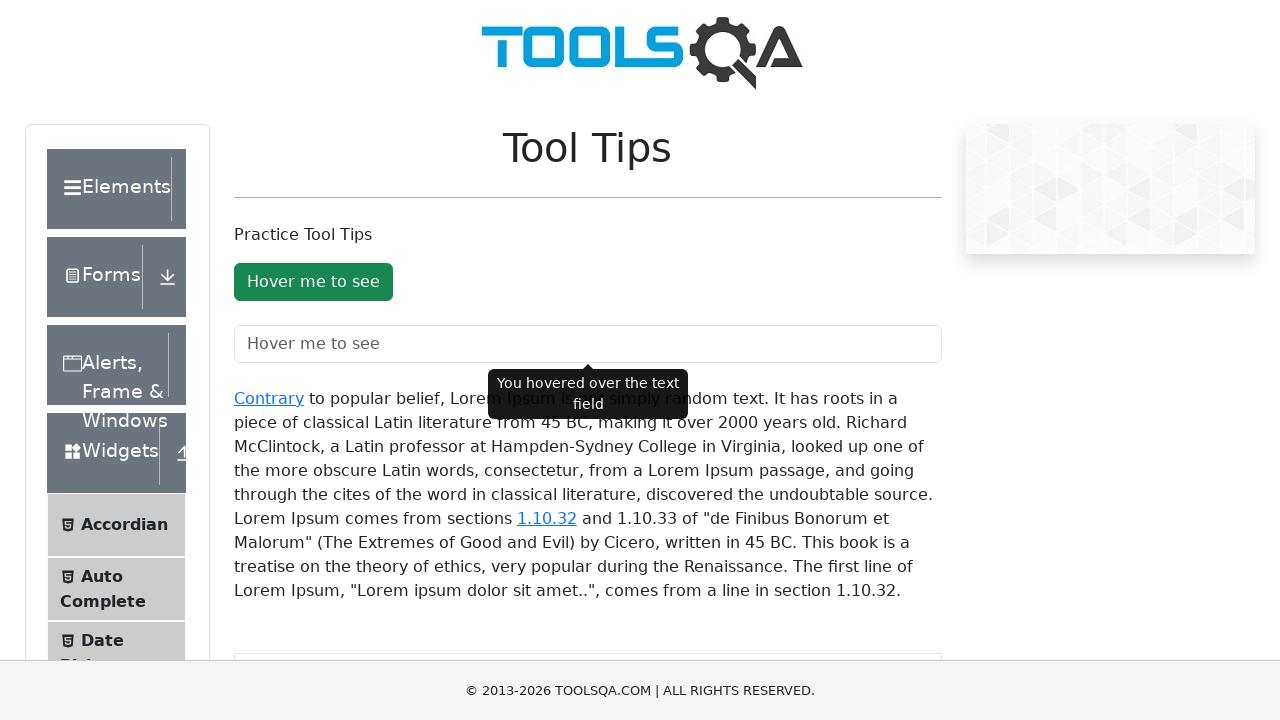

Verified tooltip text matches expected value: 'You hovered over the text field'
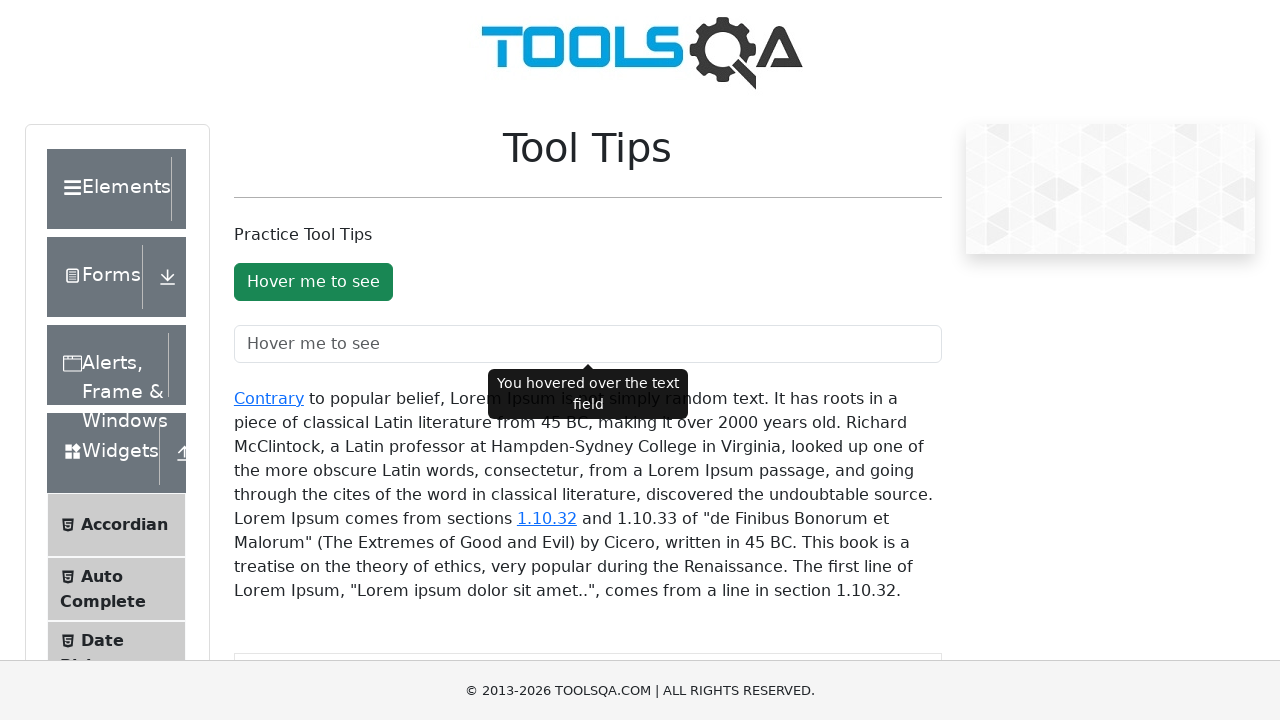

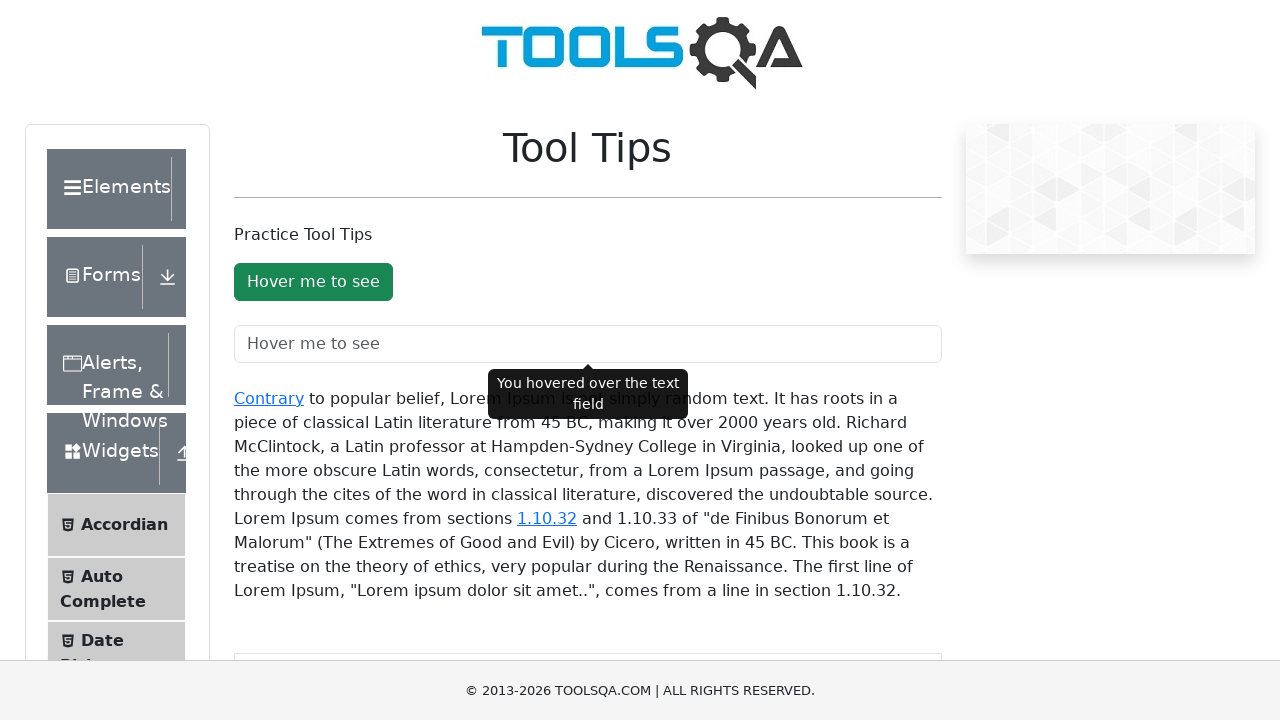